Tests registration form by entering blank spaces of length greater than 25 in the username field.

Starting URL: https://buggy.justtestit.org/register

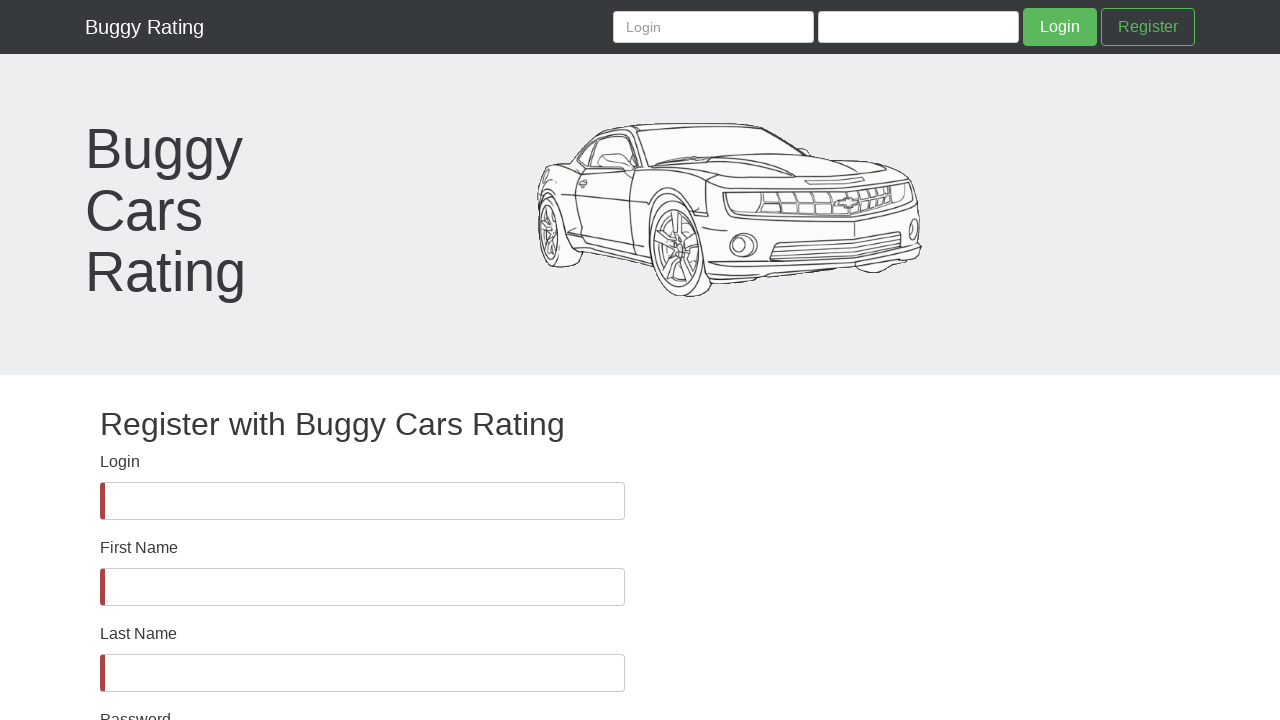

Verified username field is visible
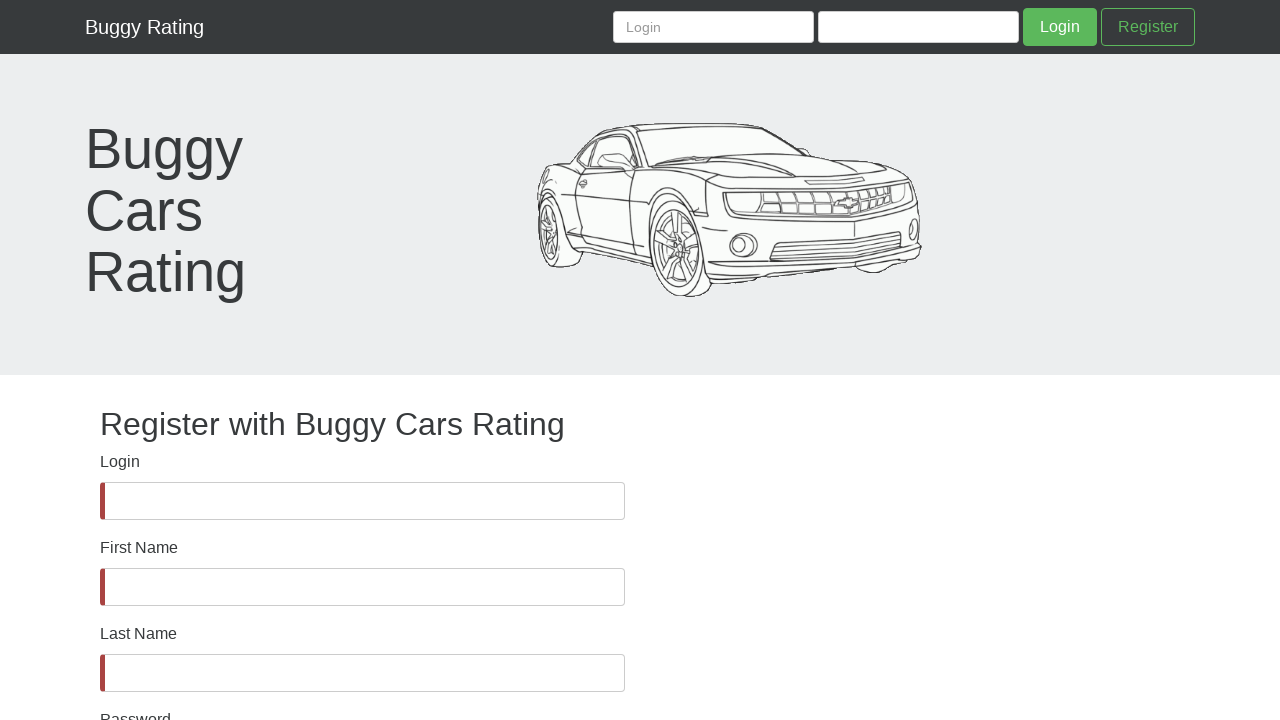

Filled username field with 30 blank spaces on #username
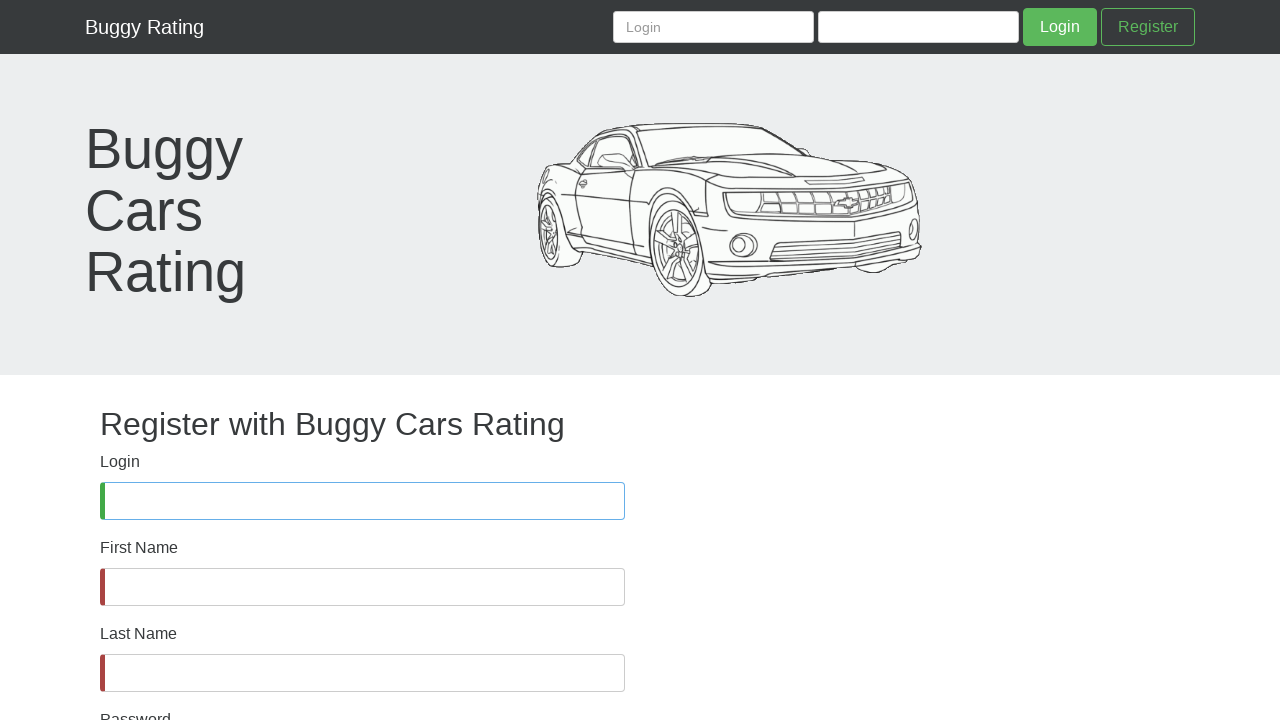

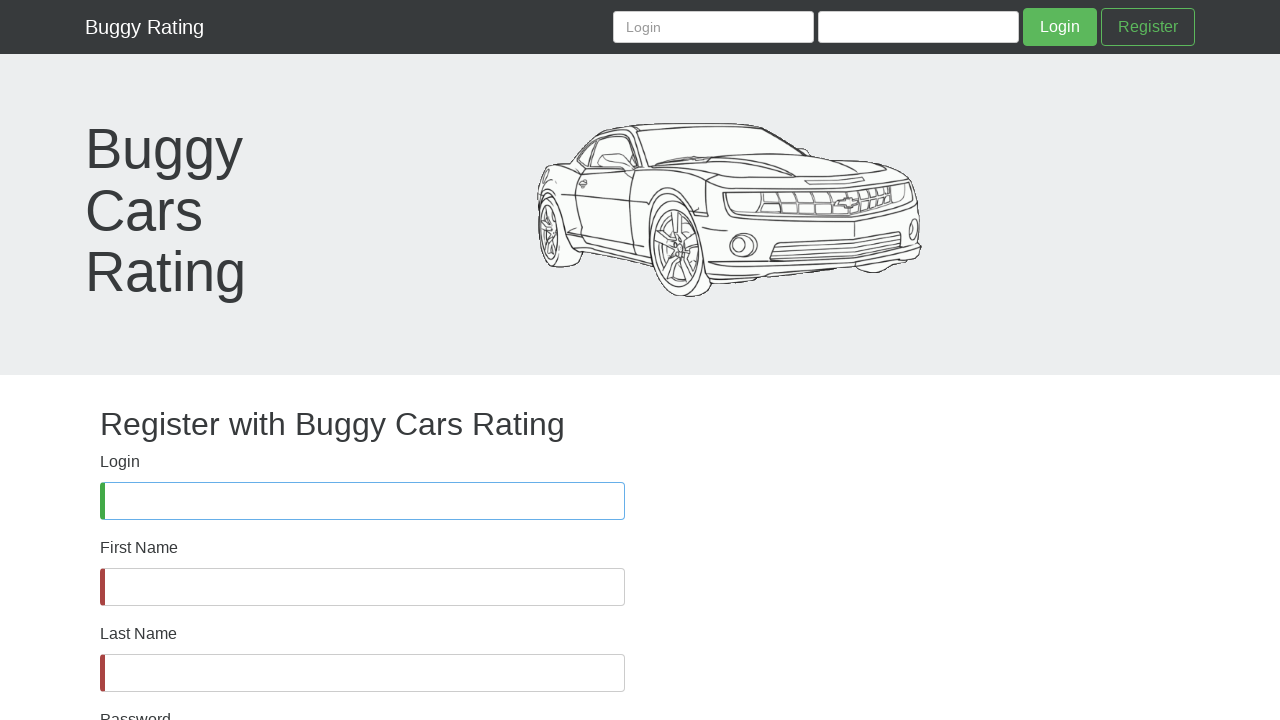